Simple test that navigates to the VCTC Pune website and waits for the page to load

Starting URL: https://vctcpune.com/

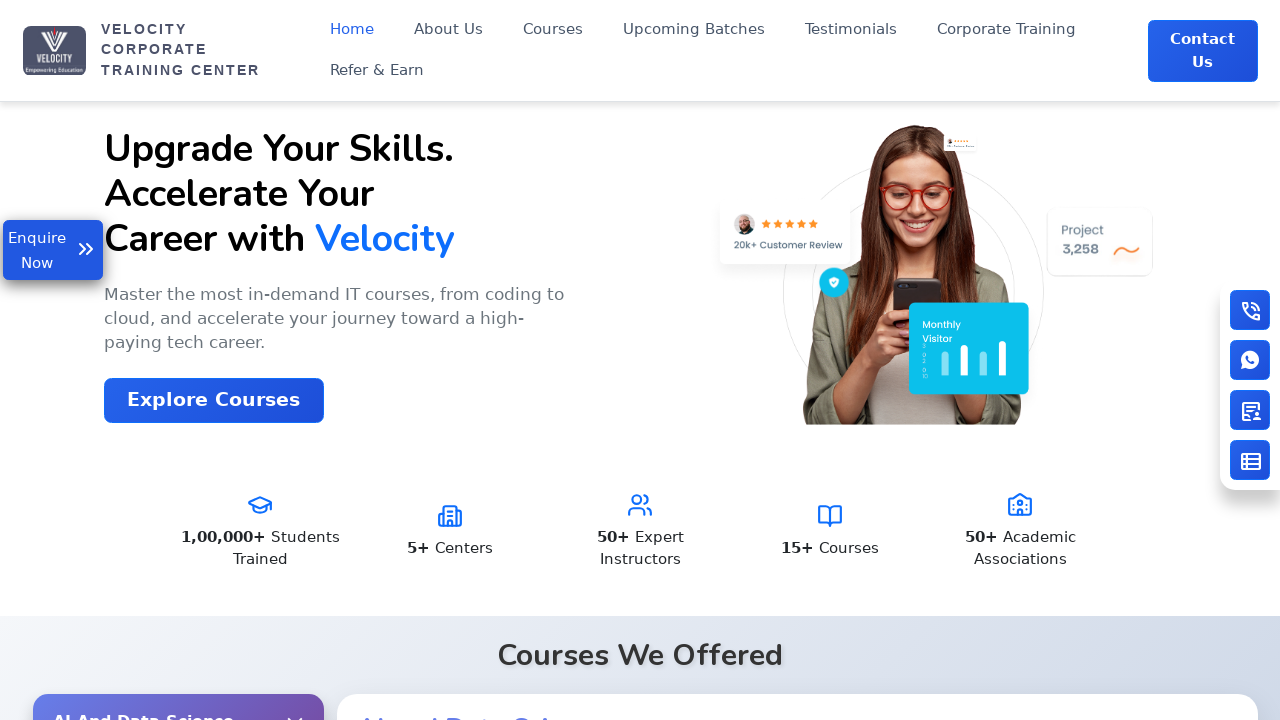

Waited for page DOM to be fully loaded
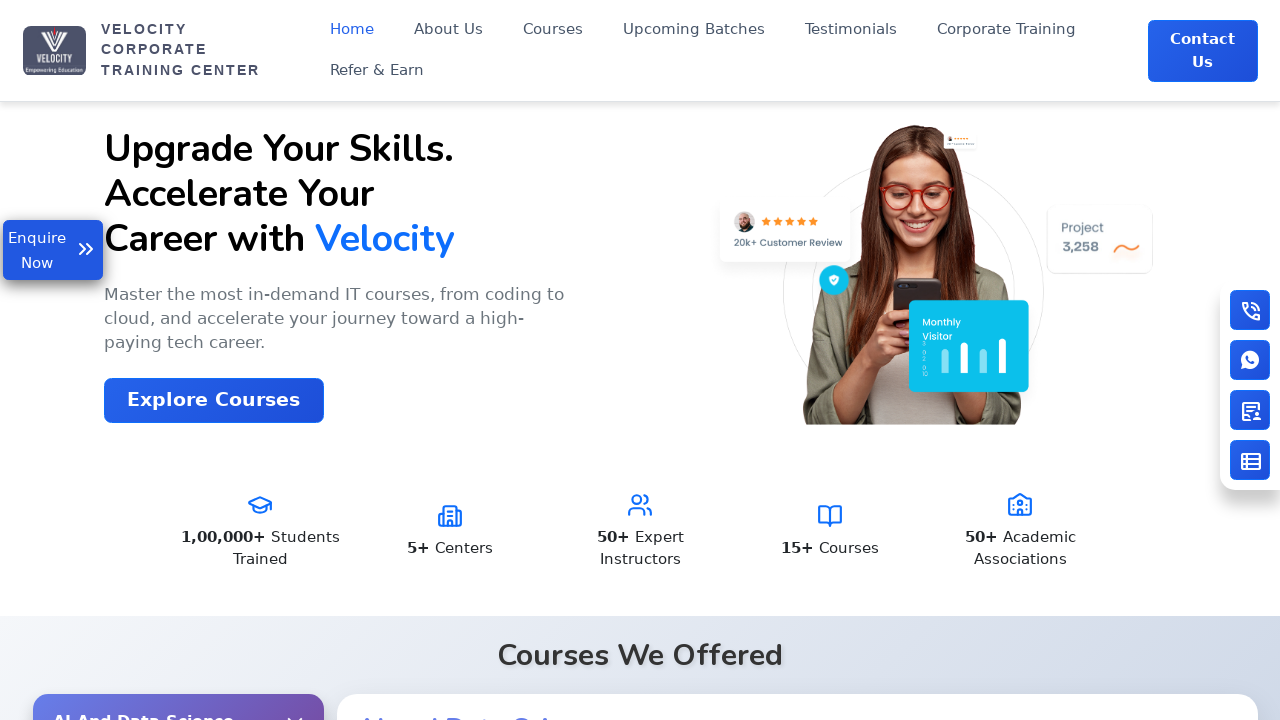

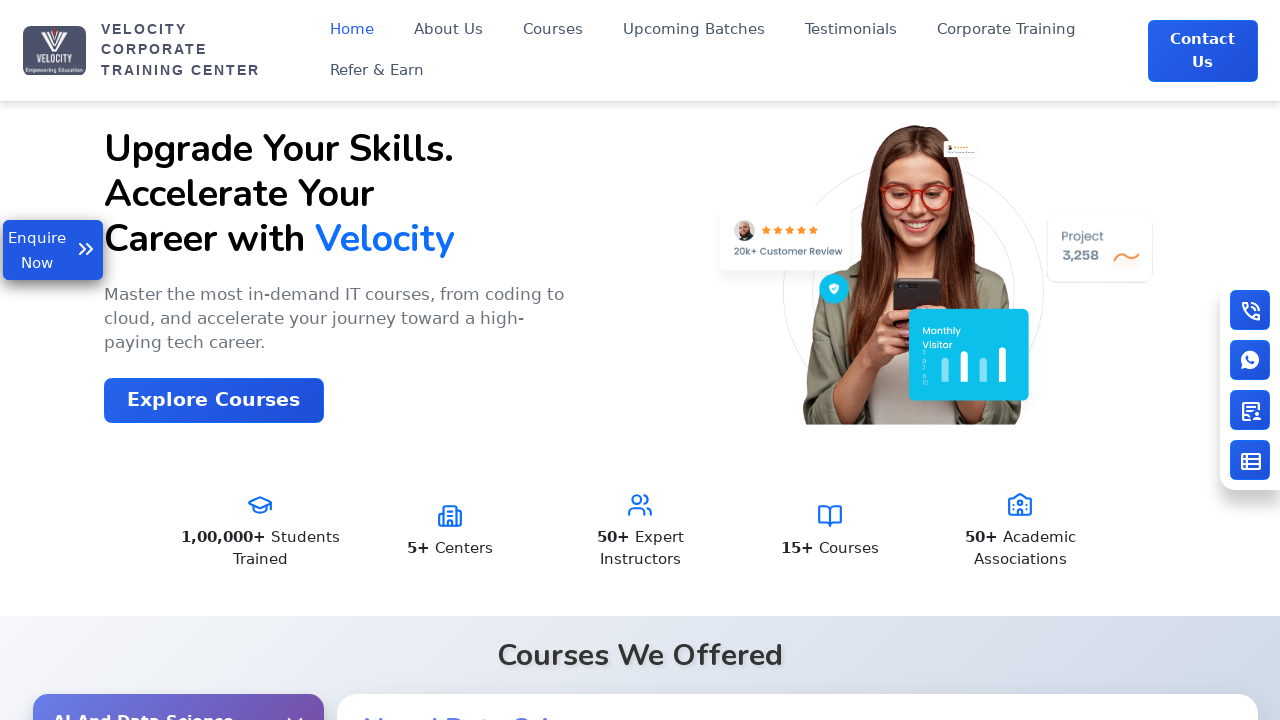